Tests multiple window handling by opening footer links in new tabs and iterating through all opened windows to get their titles

Starting URL: https://rahulshettyacademy.com/AutomationPractice/

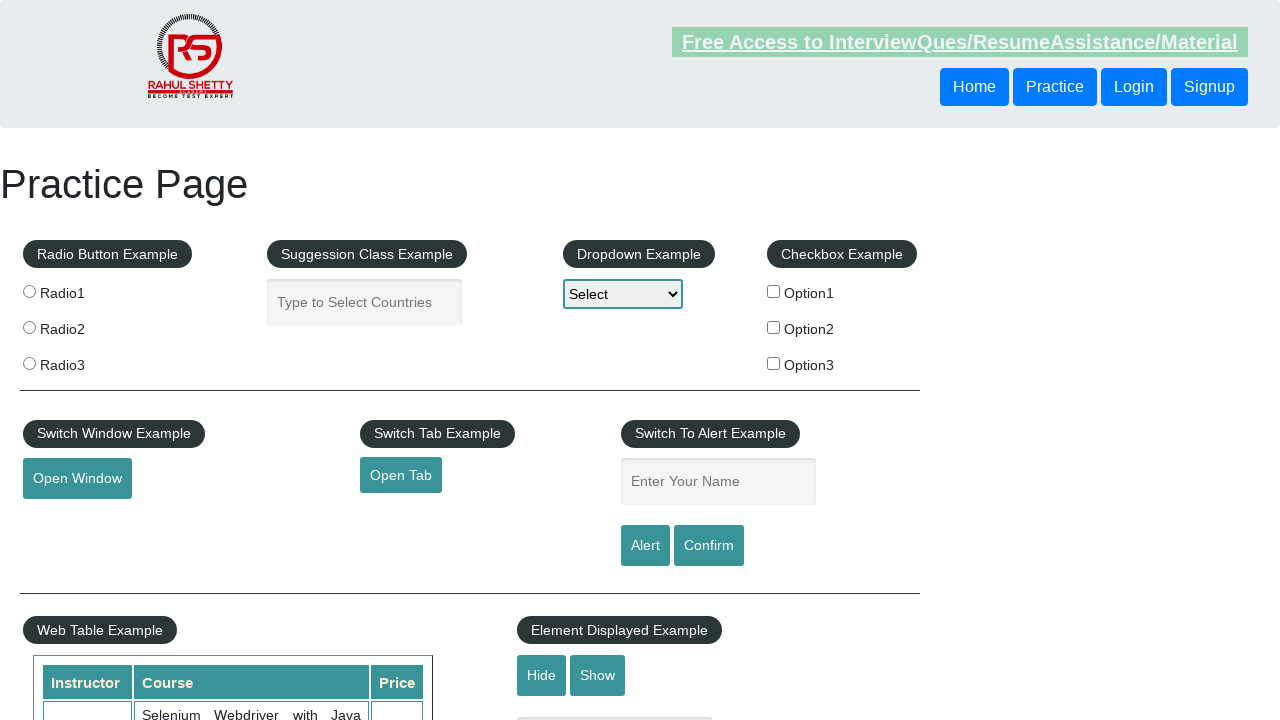

Retrieved all hyperlinks on page - total count: 27
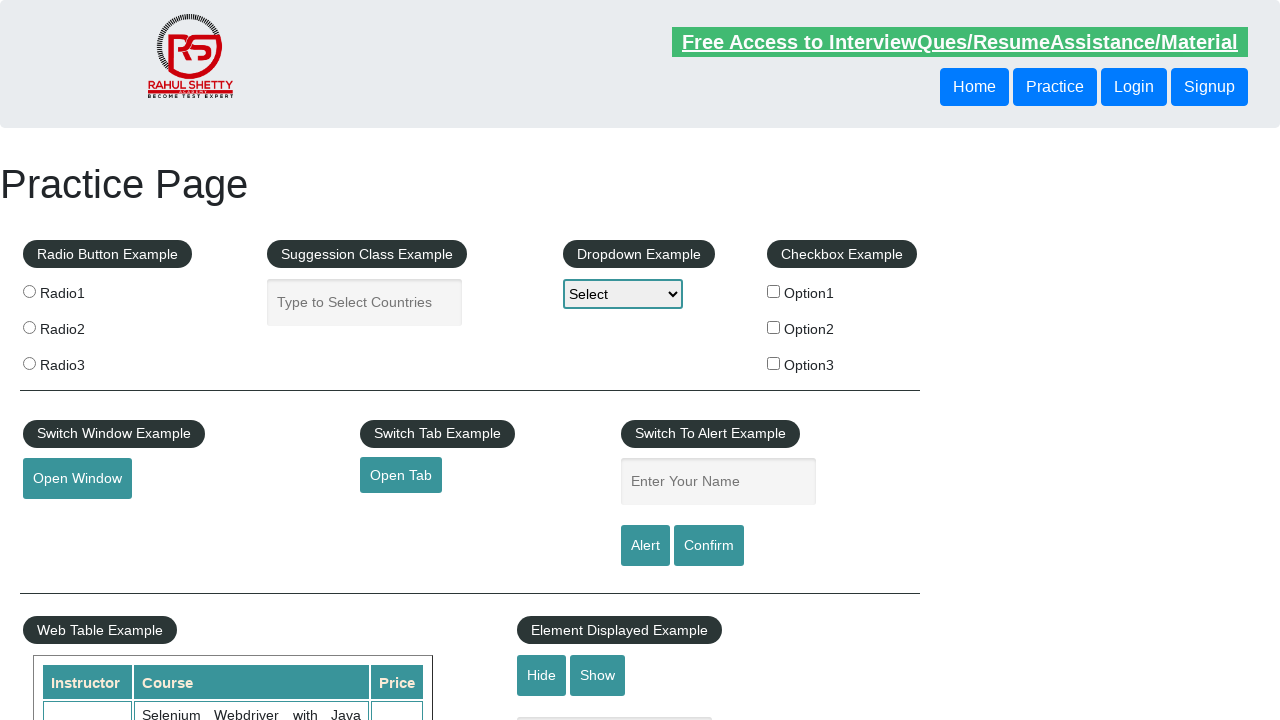

Located footer section element
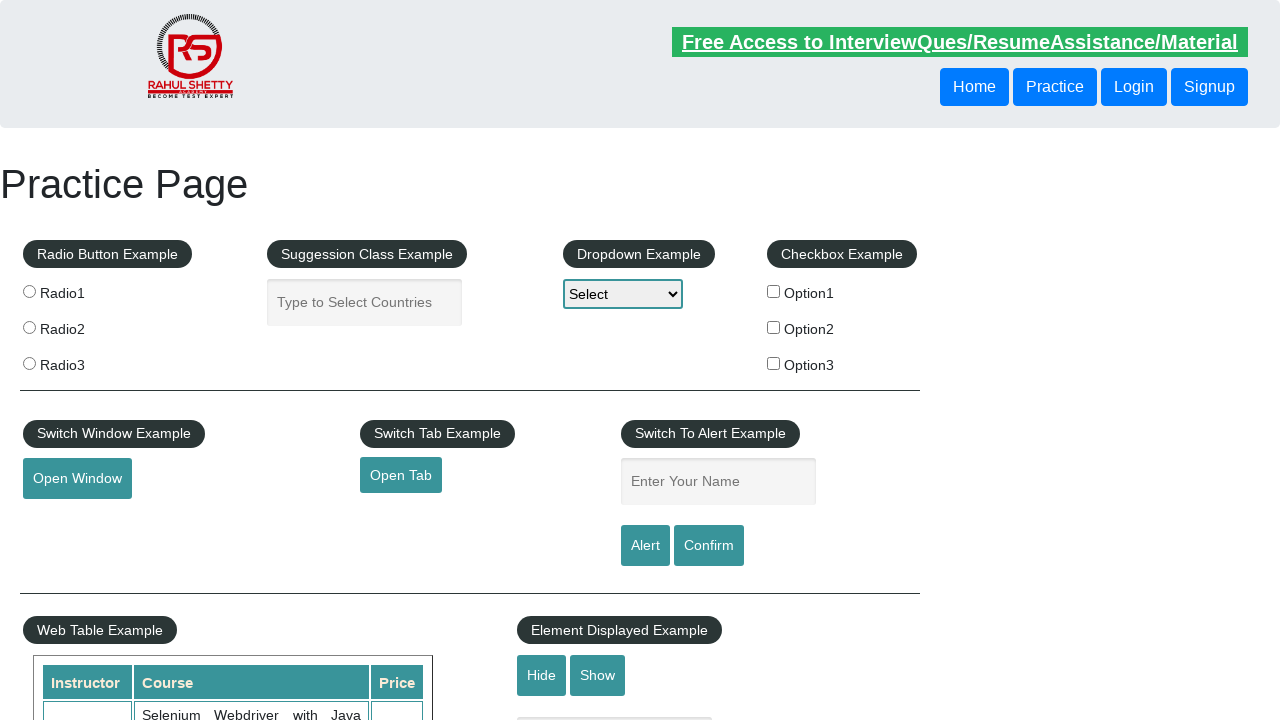

Retrieved all footer hyperlinks - total count: 20
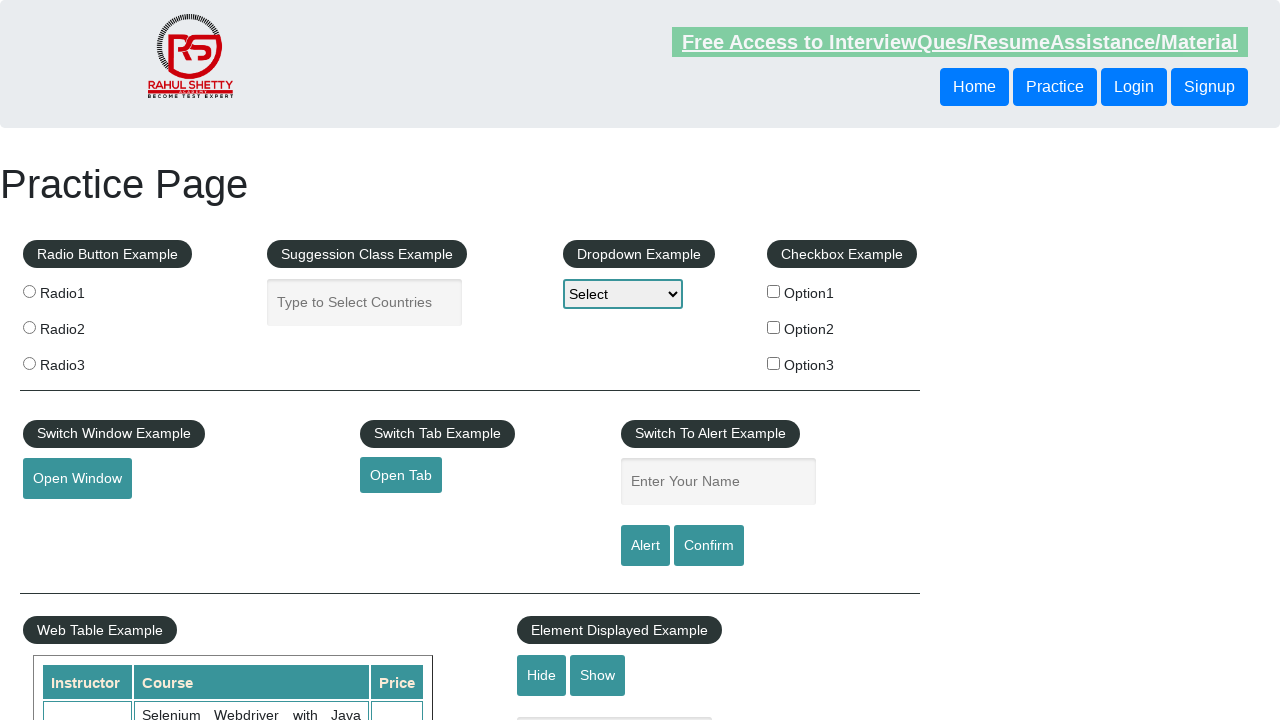

Located particular footer section
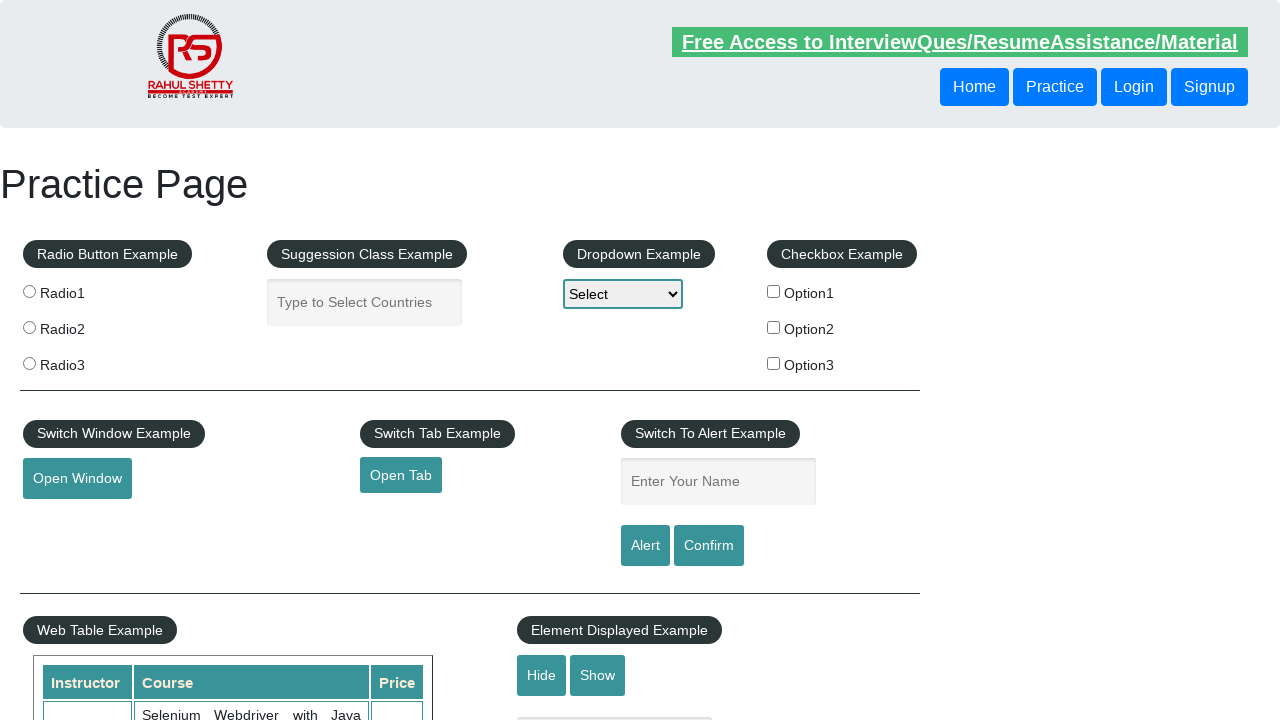

Retrieved links from particular section - total count: 5
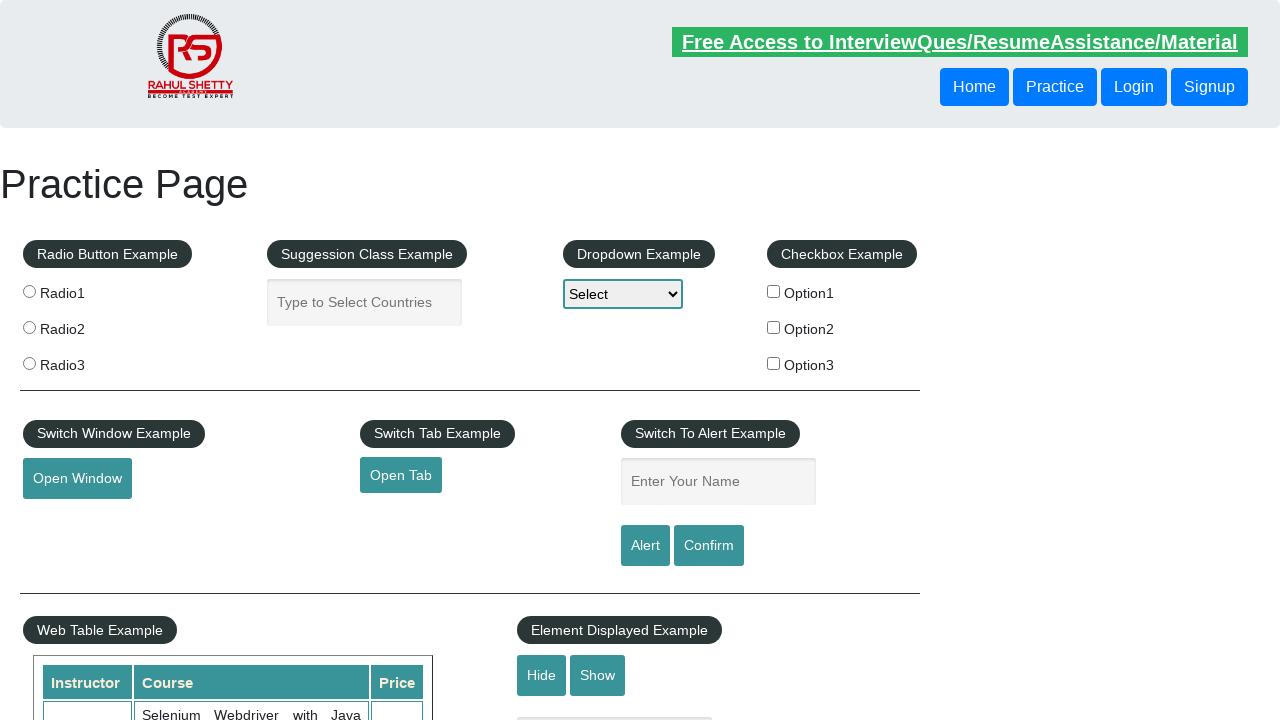

Opened footer link 1 in new tab using Ctrl+Click at (68, 520) on xpath=//*[@id='gf-BIG']/table/tbody/tr/td[1]/ul >> a >> nth=1
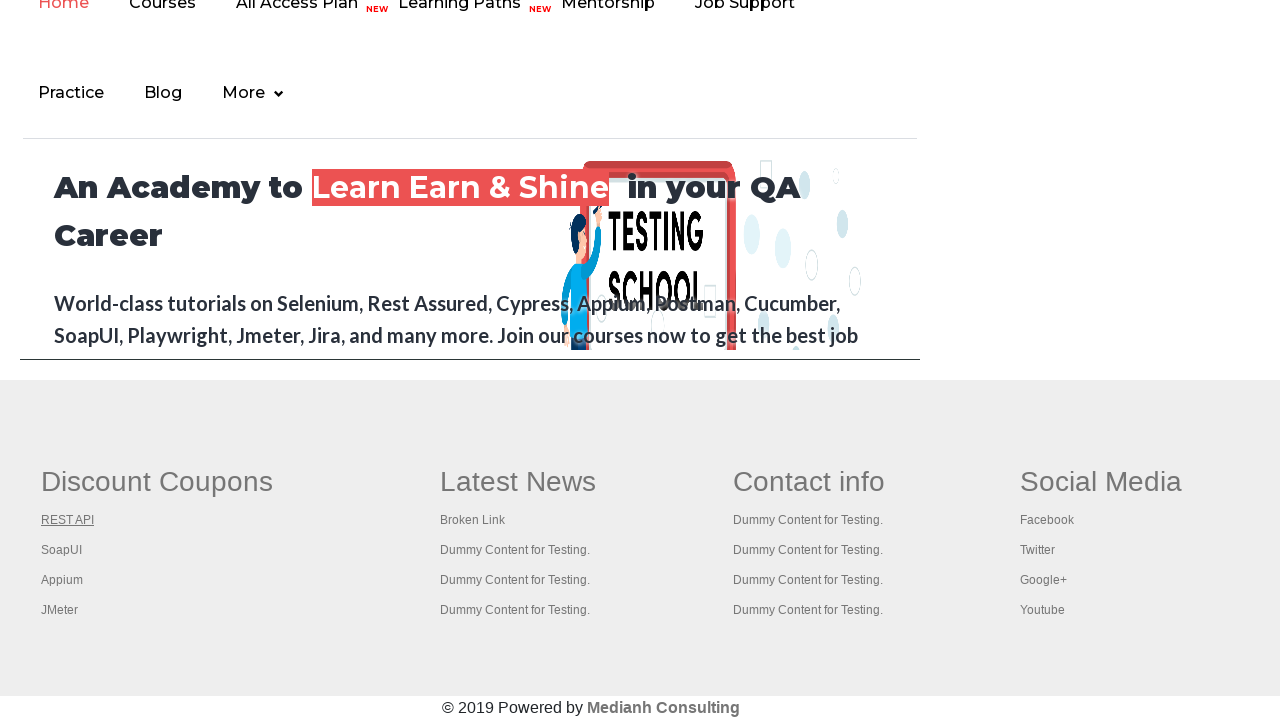

Waited for new tab to load after opening link 1
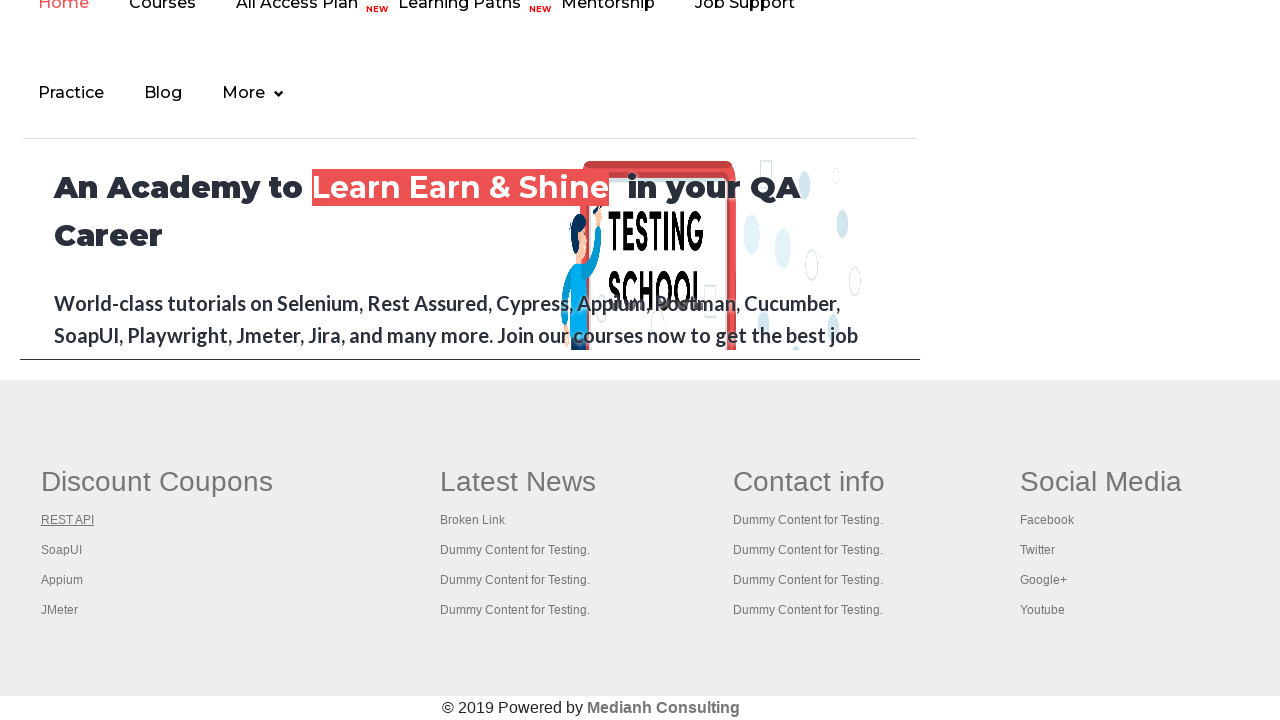

Opened footer link 2 in new tab using Ctrl+Click at (62, 550) on xpath=//*[@id='gf-BIG']/table/tbody/tr/td[1]/ul >> a >> nth=2
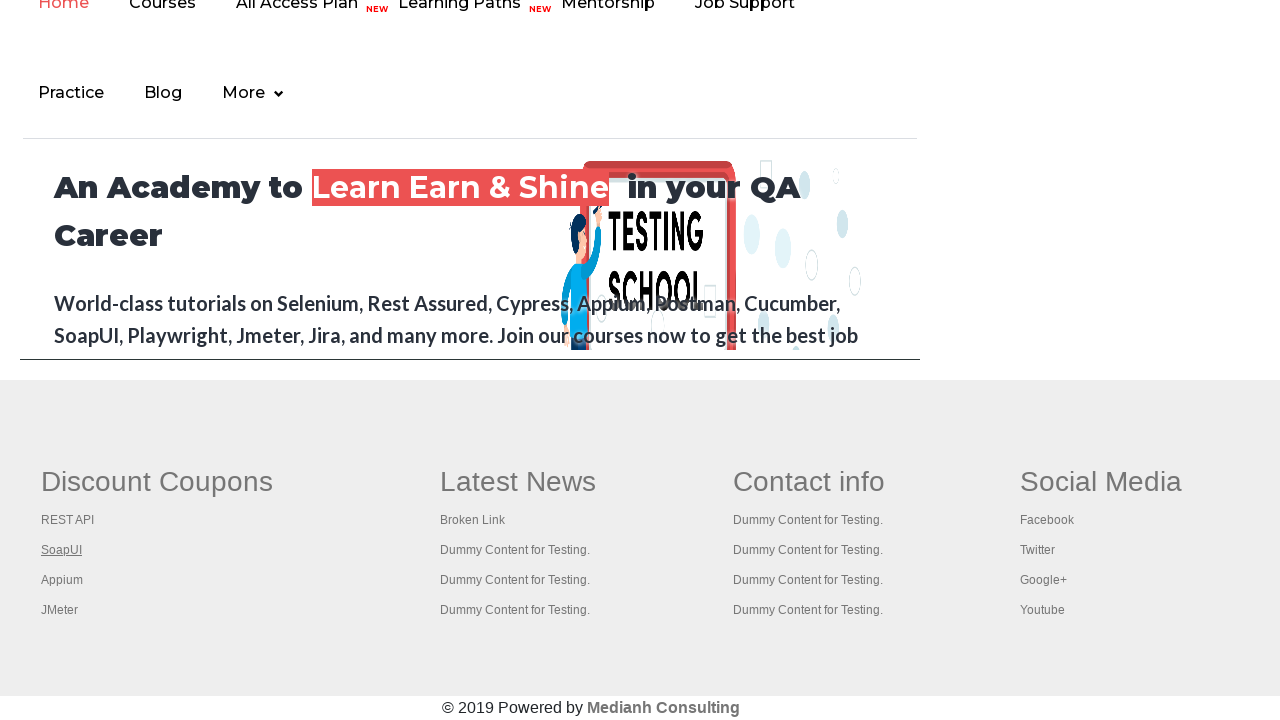

Waited for new tab to load after opening link 2
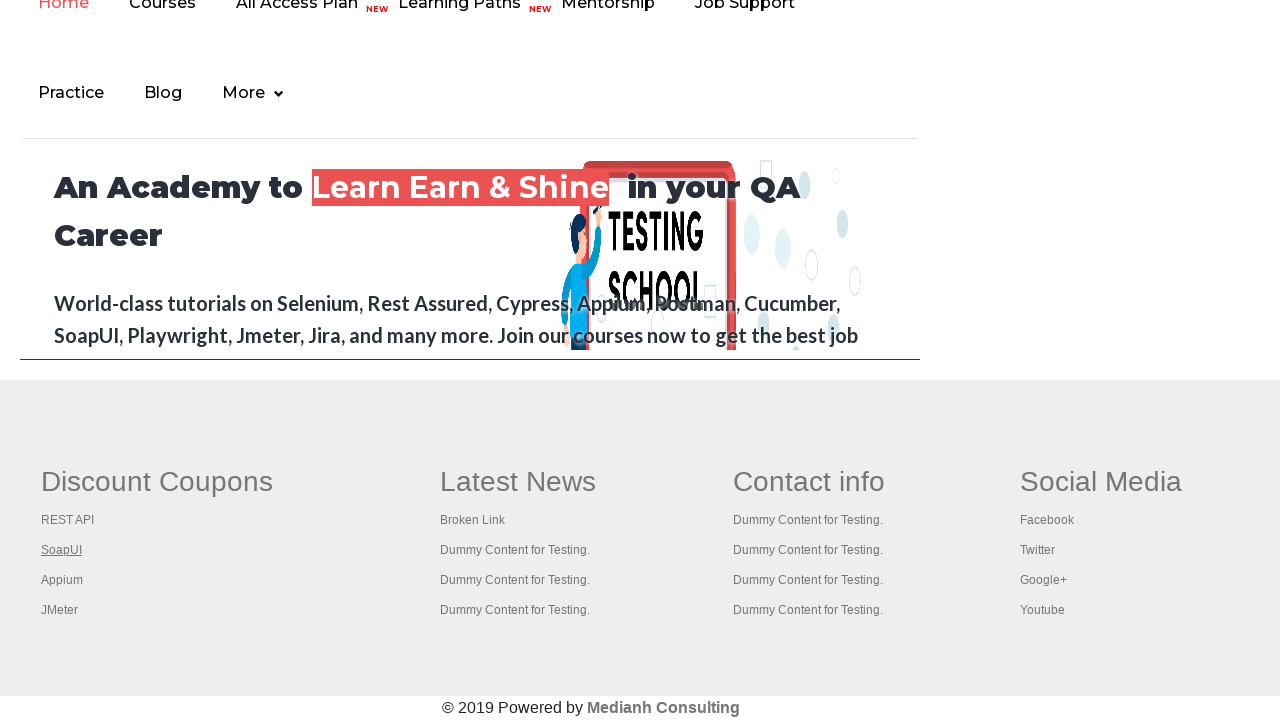

Opened footer link 3 in new tab using Ctrl+Click at (62, 580) on xpath=//*[@id='gf-BIG']/table/tbody/tr/td[1]/ul >> a >> nth=3
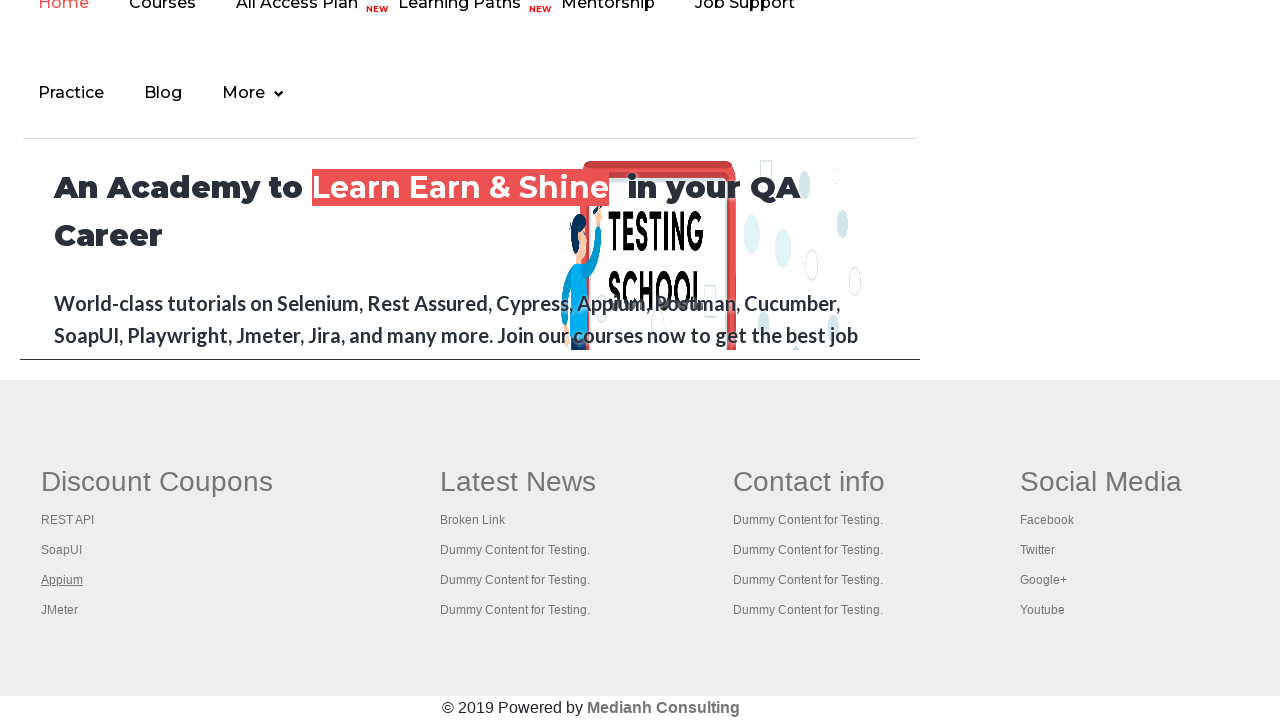

Waited for new tab to load after opening link 3
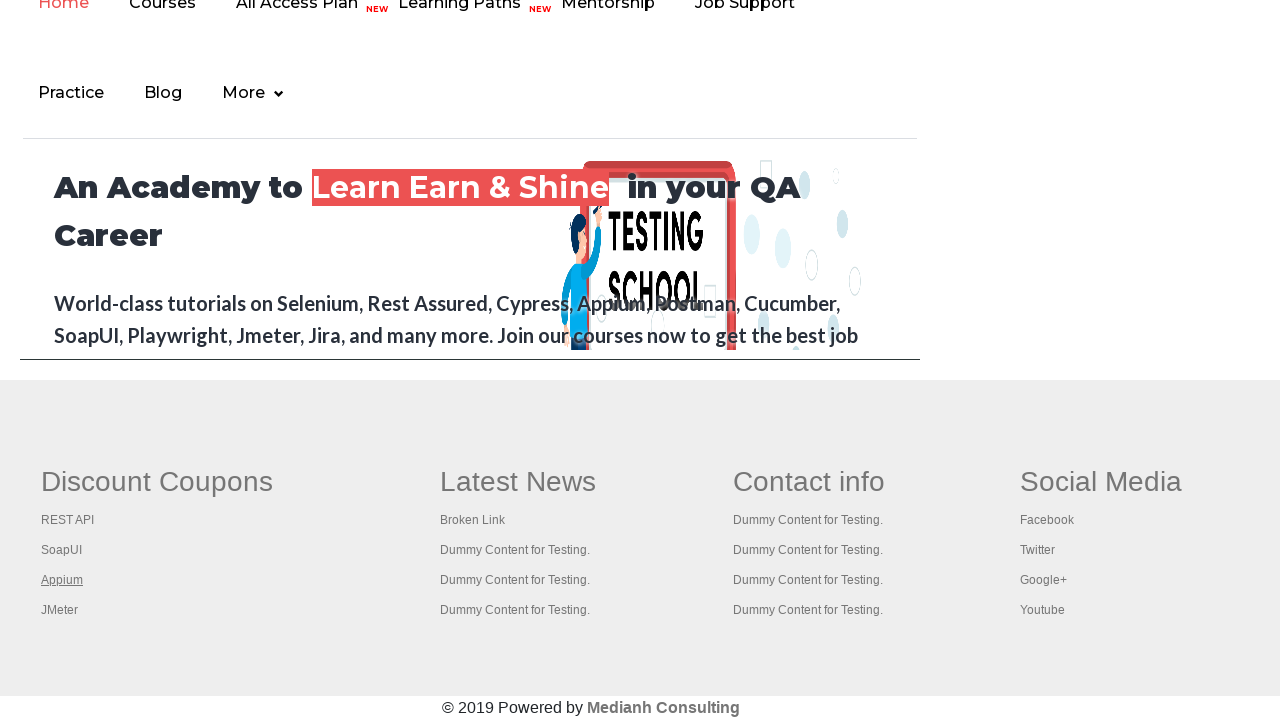

Opened footer link 4 in new tab using Ctrl+Click at (60, 610) on xpath=//*[@id='gf-BIG']/table/tbody/tr/td[1]/ul >> a >> nth=4
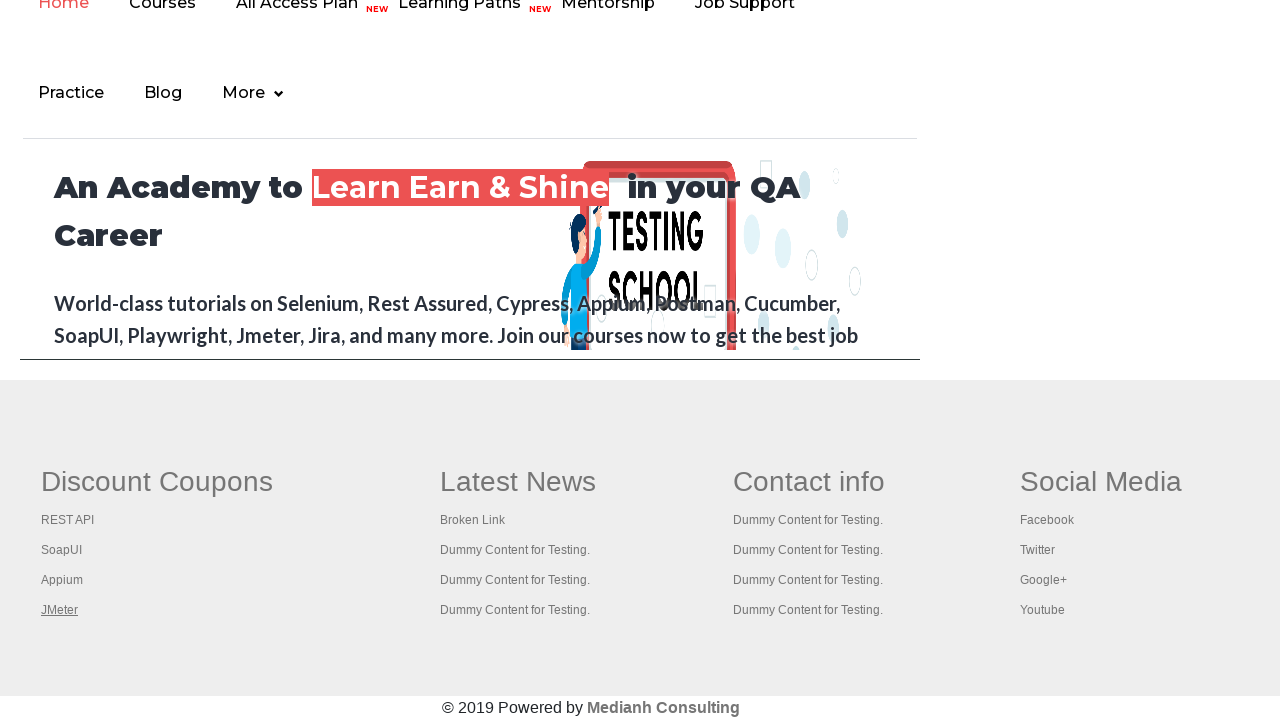

Waited for new tab to load after opening link 4
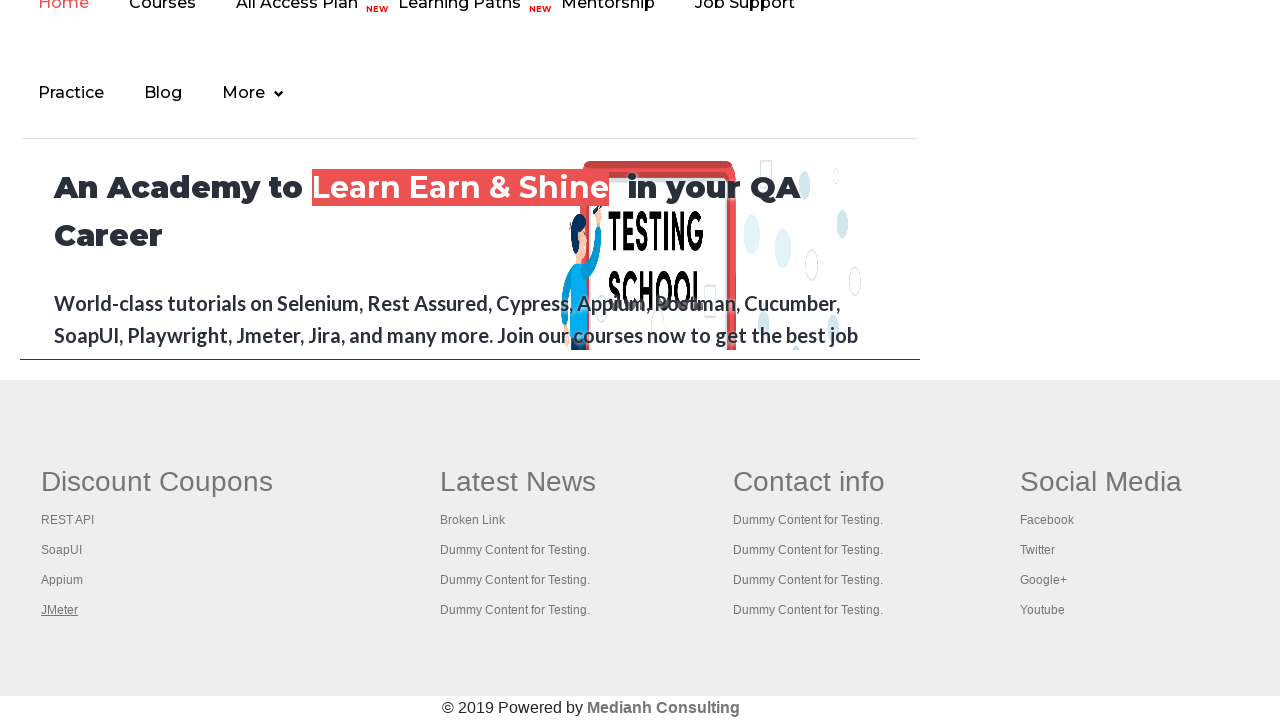

Retrieved all opened windows/tabs - total count: 5
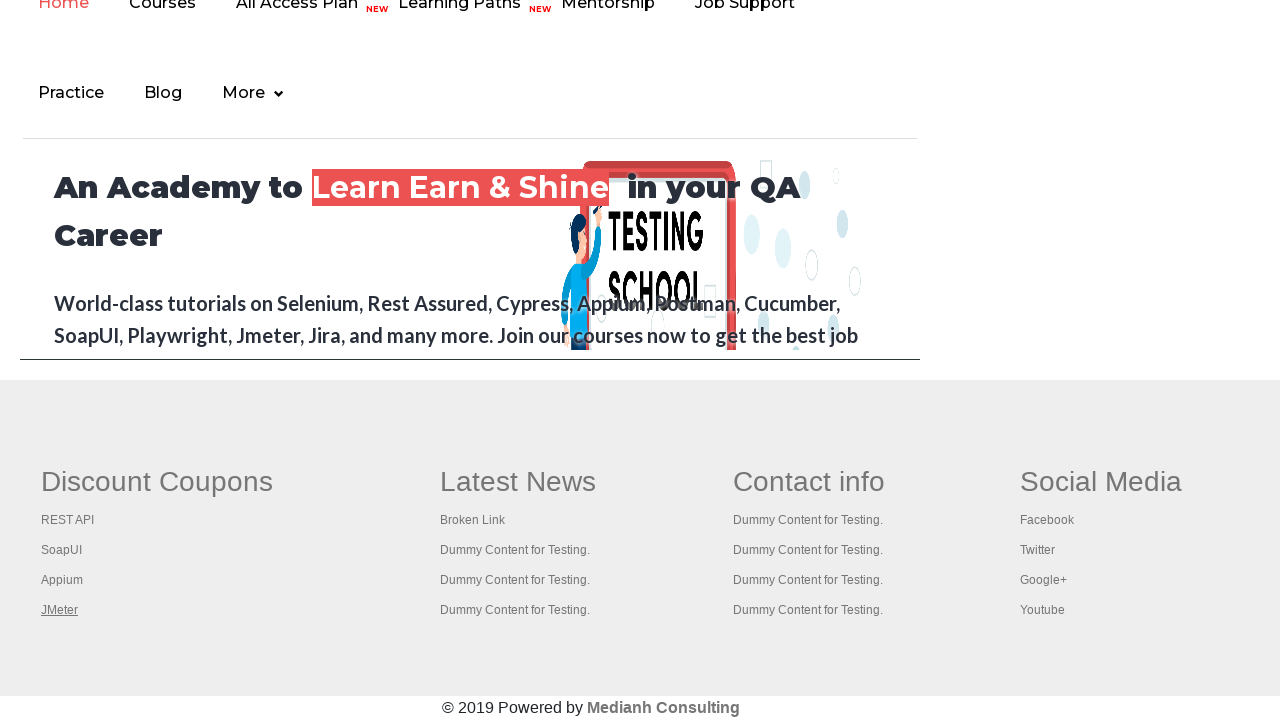

Brought window to front
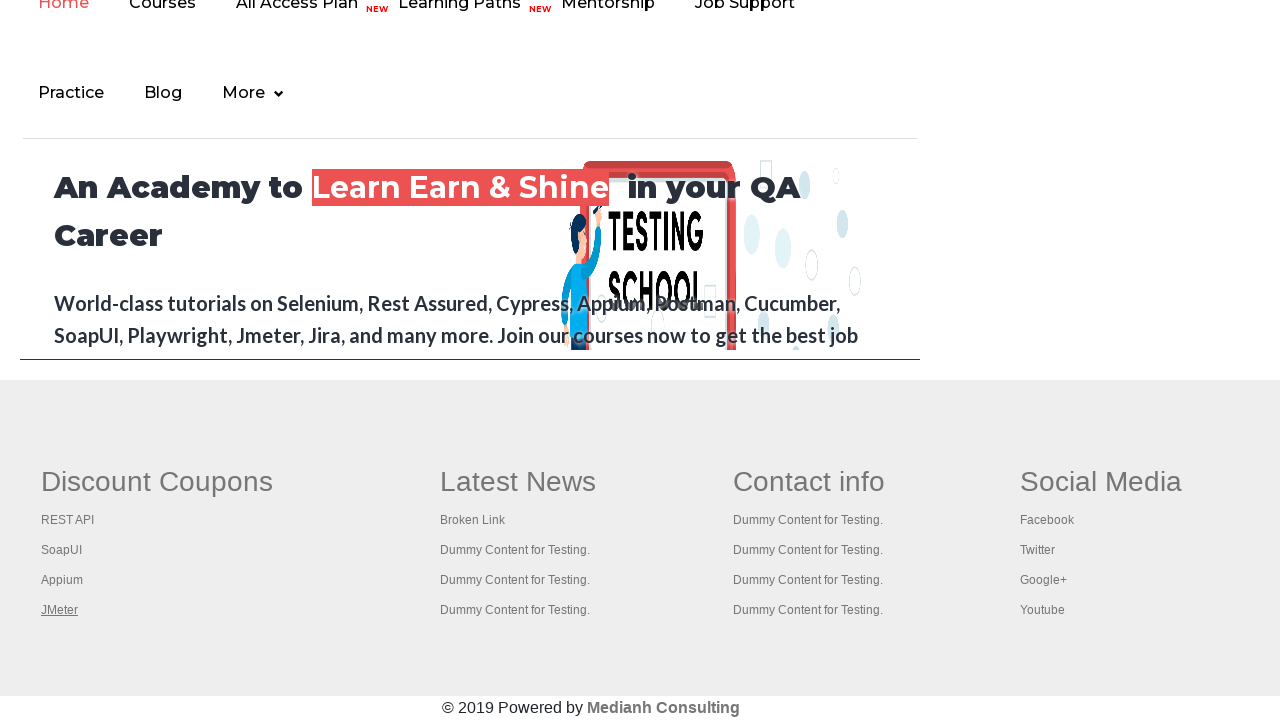

Retrieved page title: 'Practice Page'
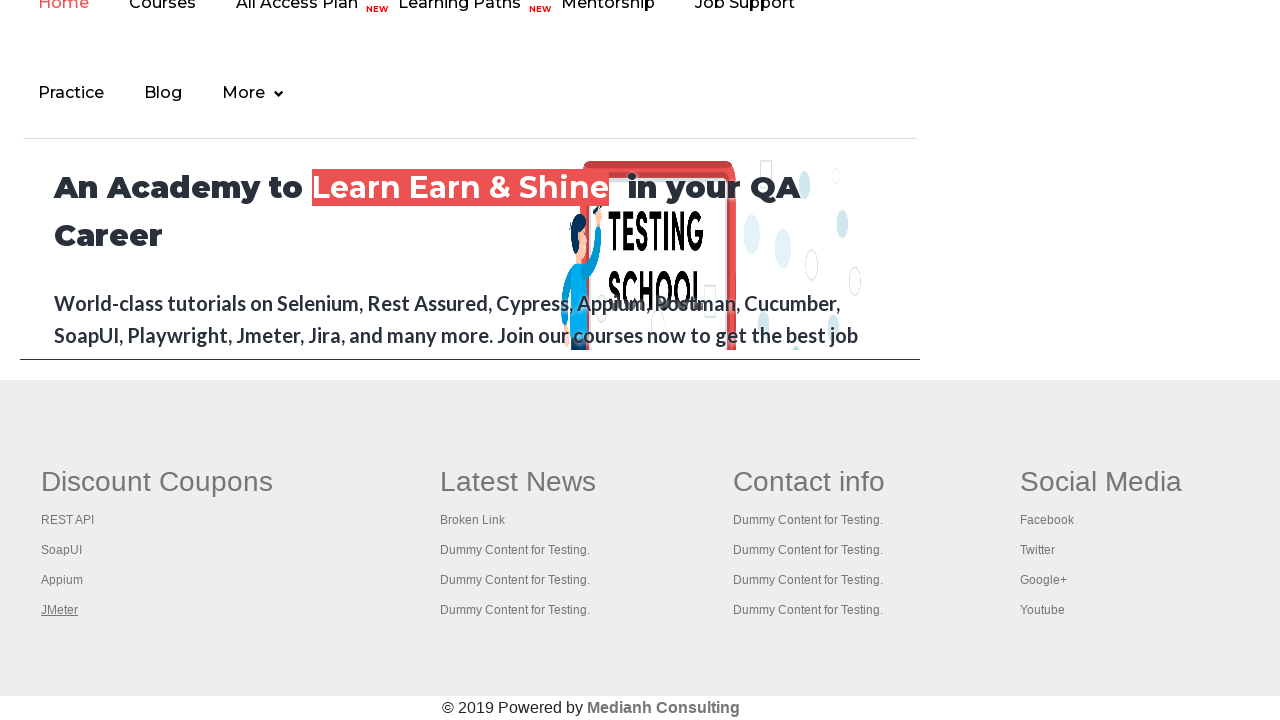

Brought window to front
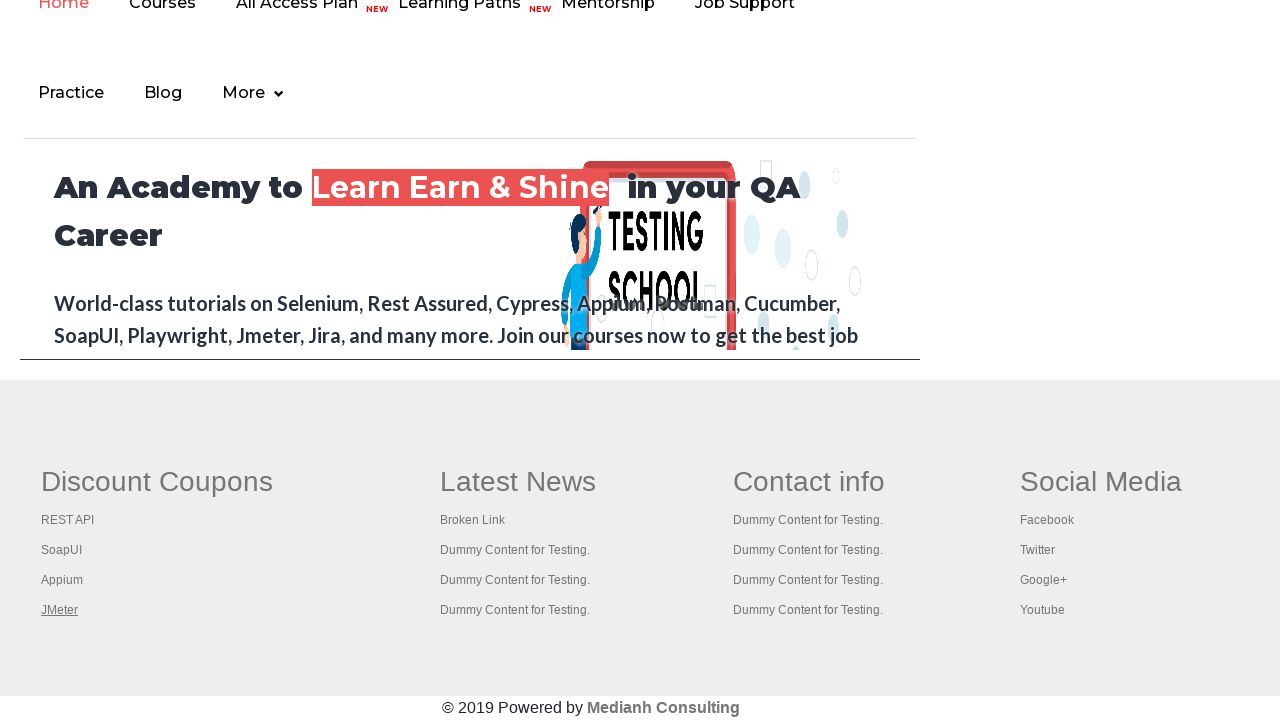

Retrieved page title: 'REST API Tutorial'
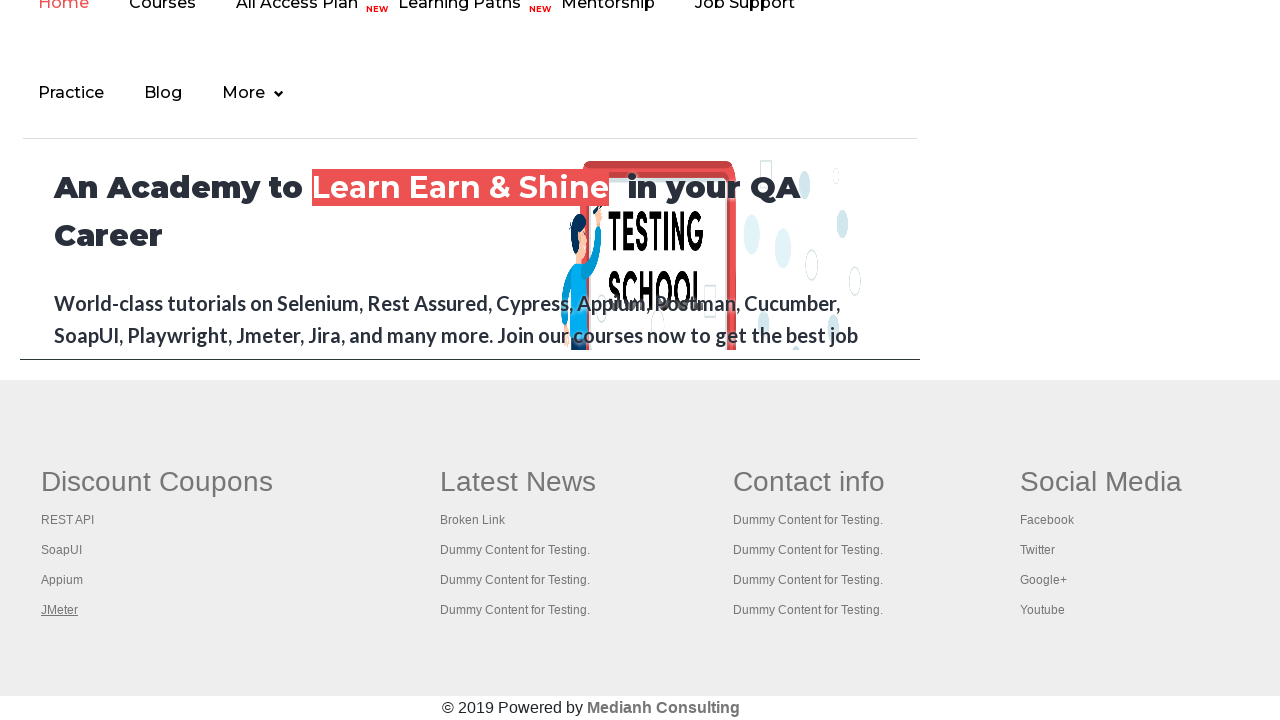

Brought window to front
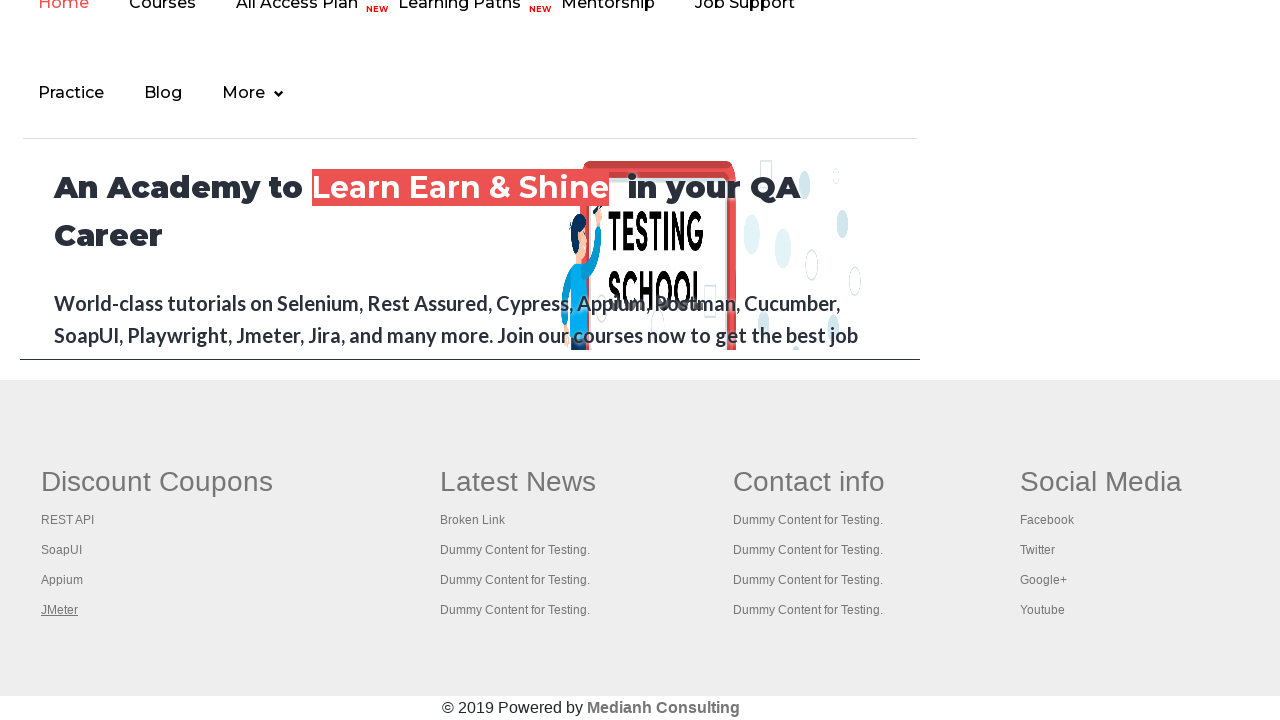

Retrieved page title: 'The World’s Most Popular API Testing Tool | SoapUI'
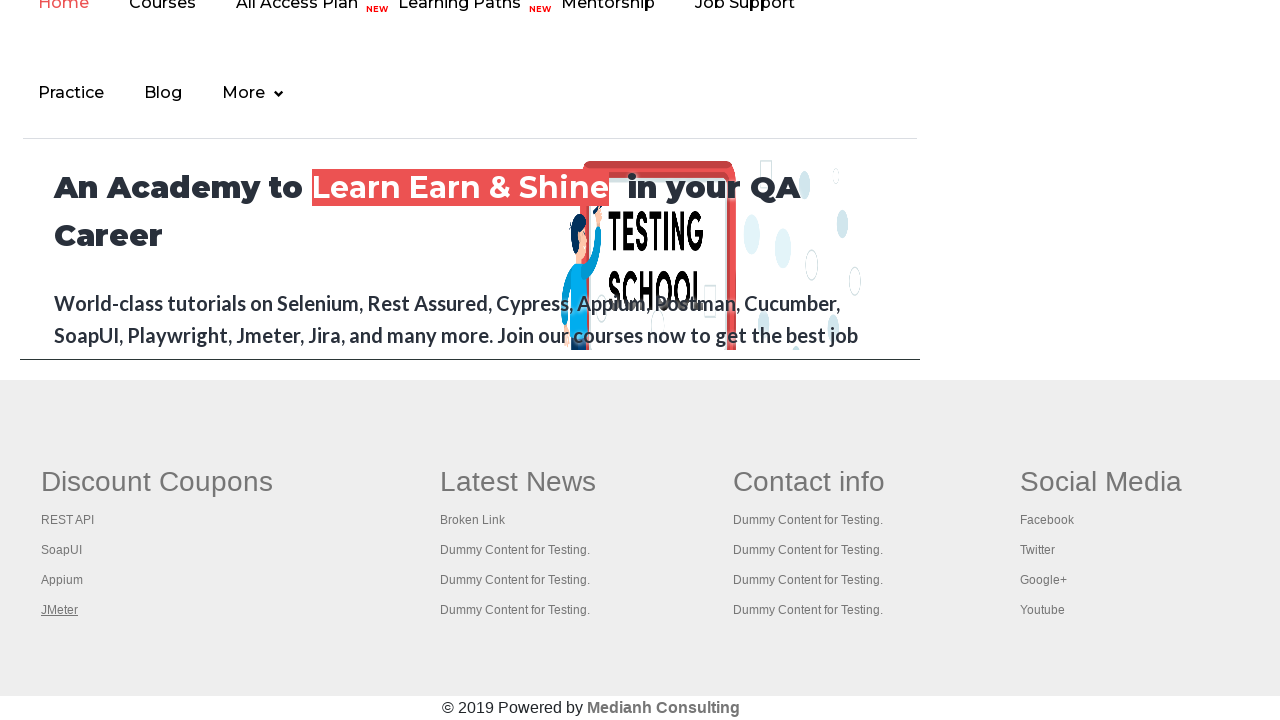

Brought window to front
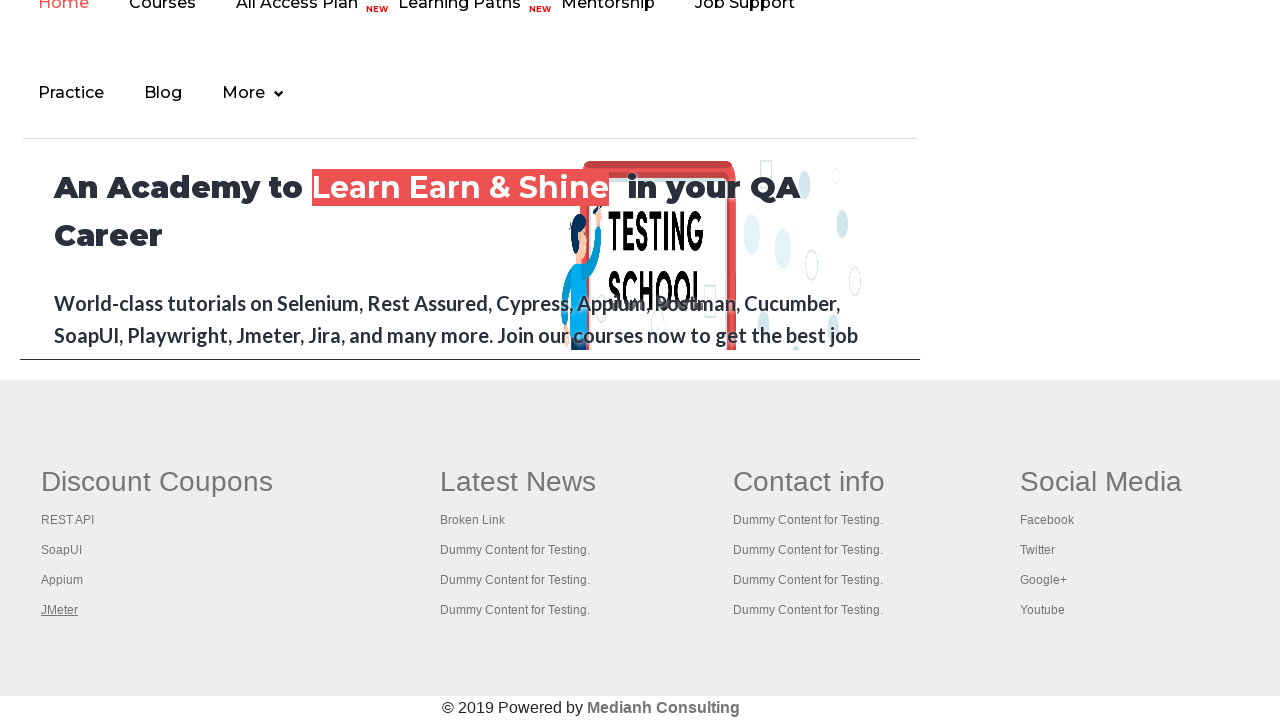

Retrieved page title: 'Appium tutorial for Mobile Apps testing | RahulShetty Academy | Rahul'
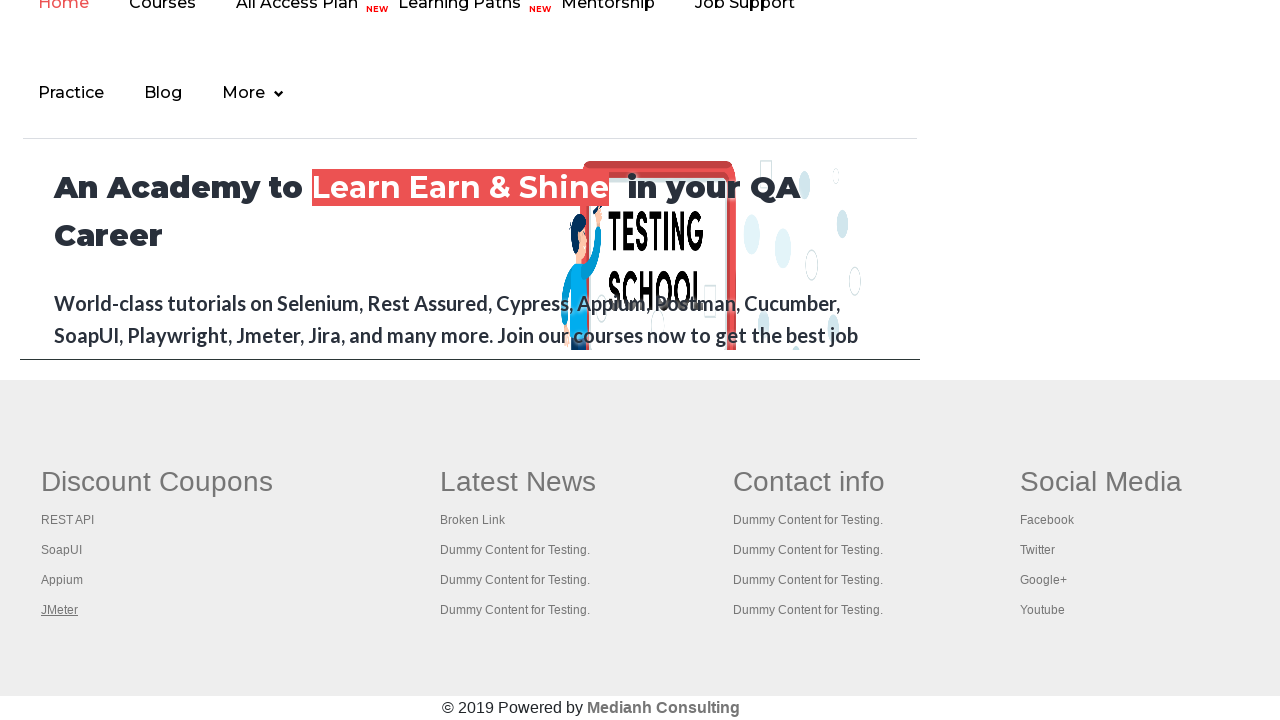

Brought window to front
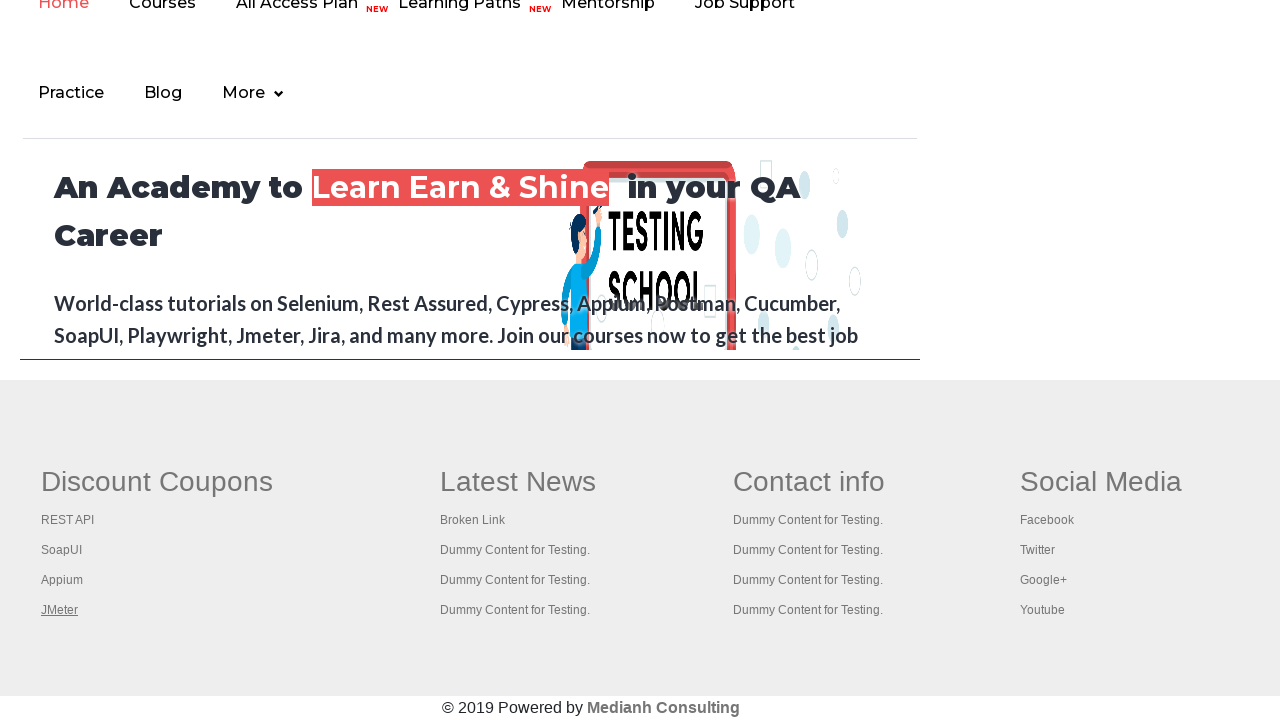

Retrieved page title: 'Apache JMeter - Apache JMeter™'
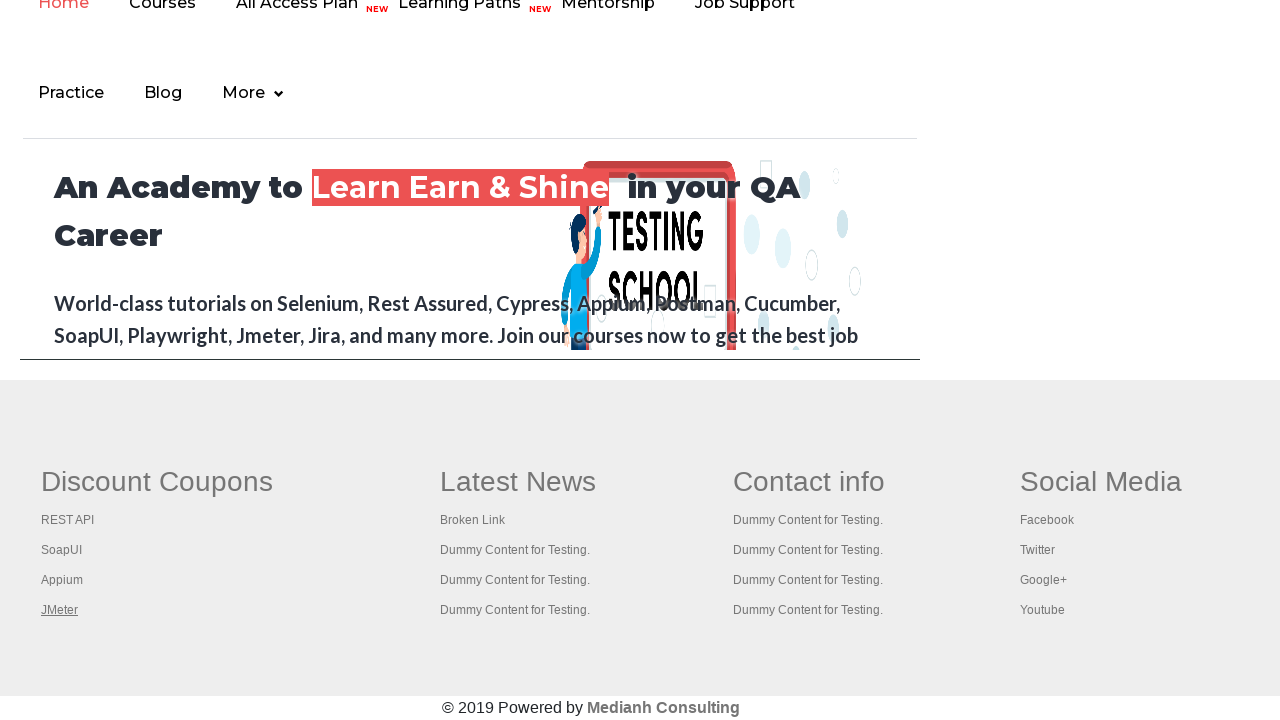

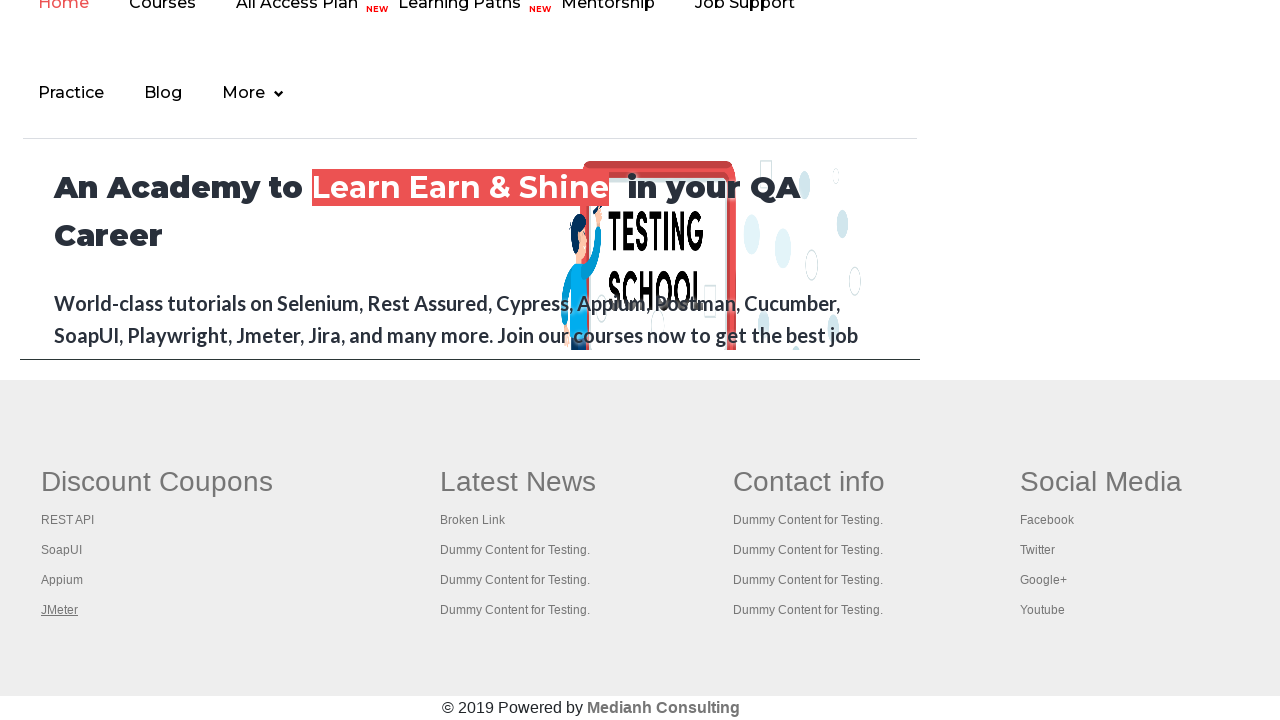